Tests opting out of A/B tests by setting an opt-out cookie on the homepage before navigating to the A/B test page, then verifying the page displays "No A/B Test".

Starting URL: http://the-internet.herokuapp.com

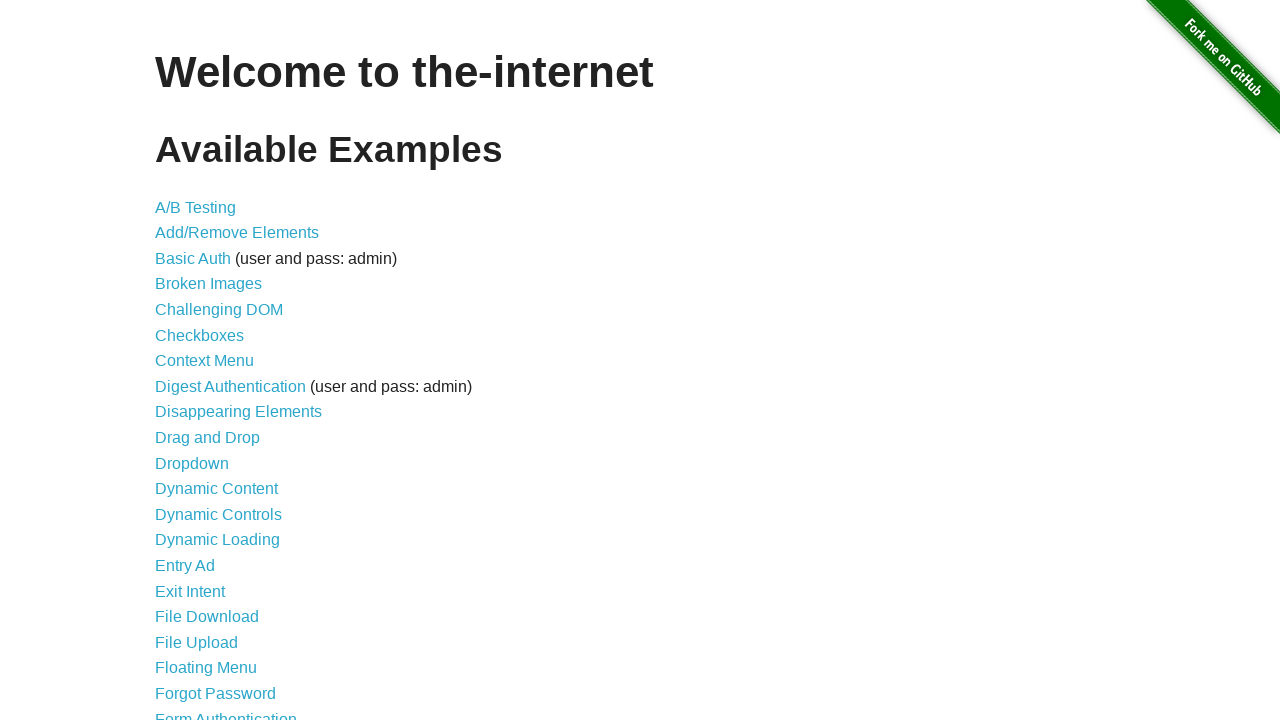

Added optimizelyOptOut cookie to context
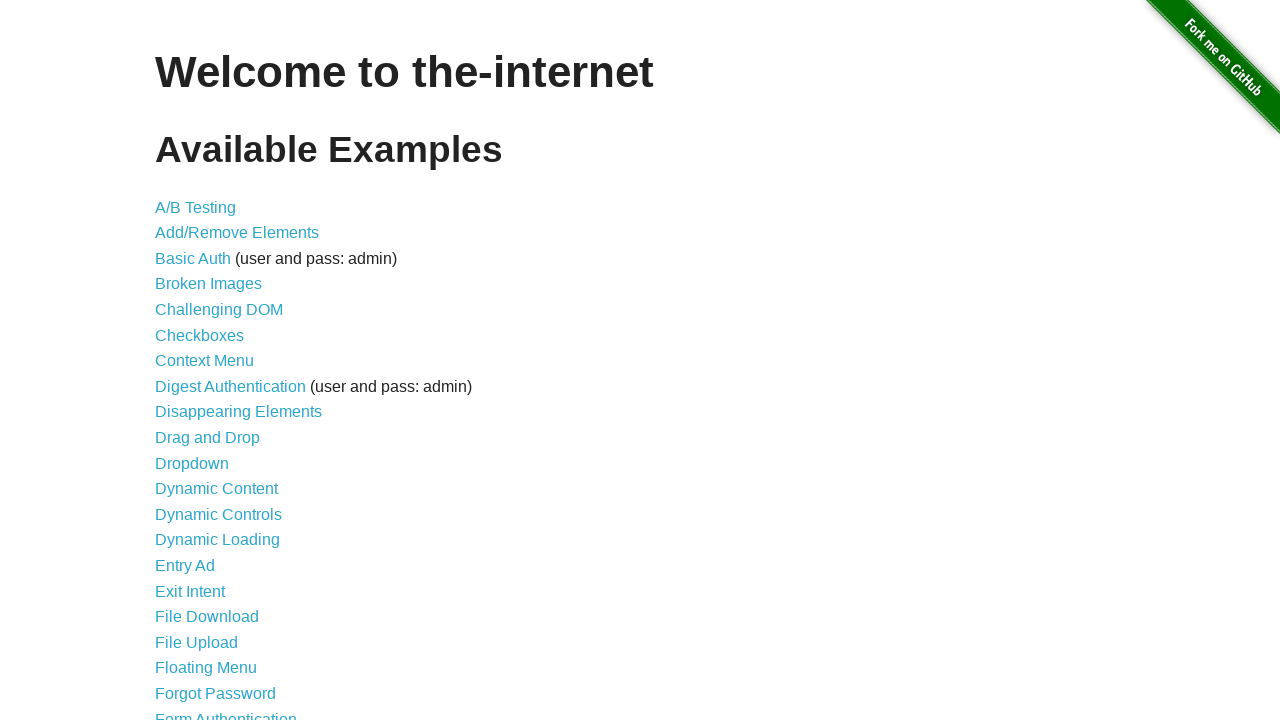

Navigated to A/B test page
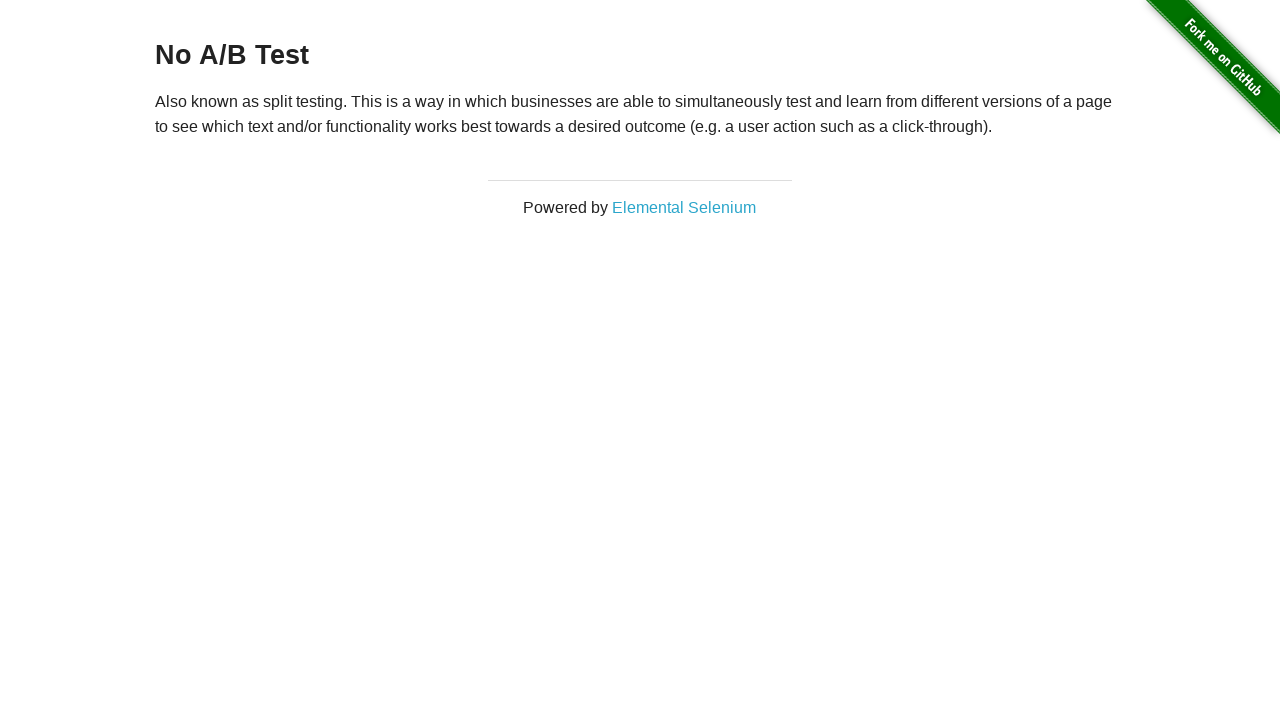

Heading loaded on A/B test page, verifying opt-out cookie worked
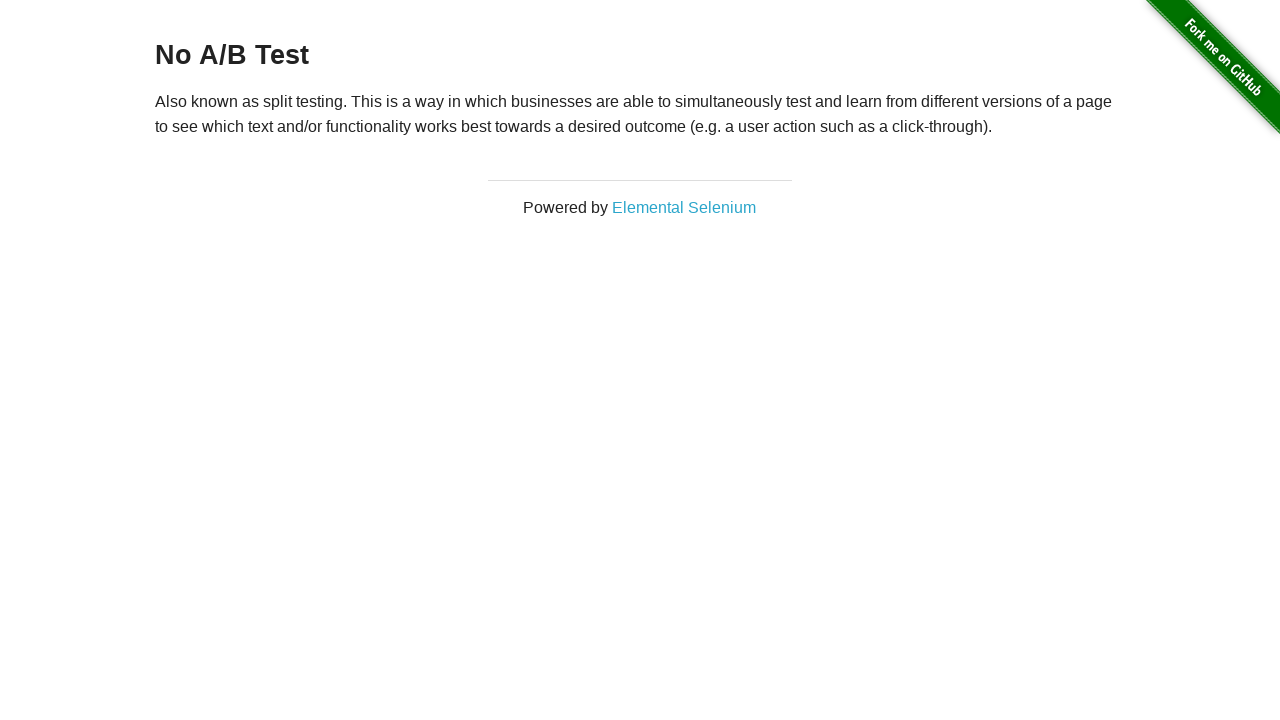

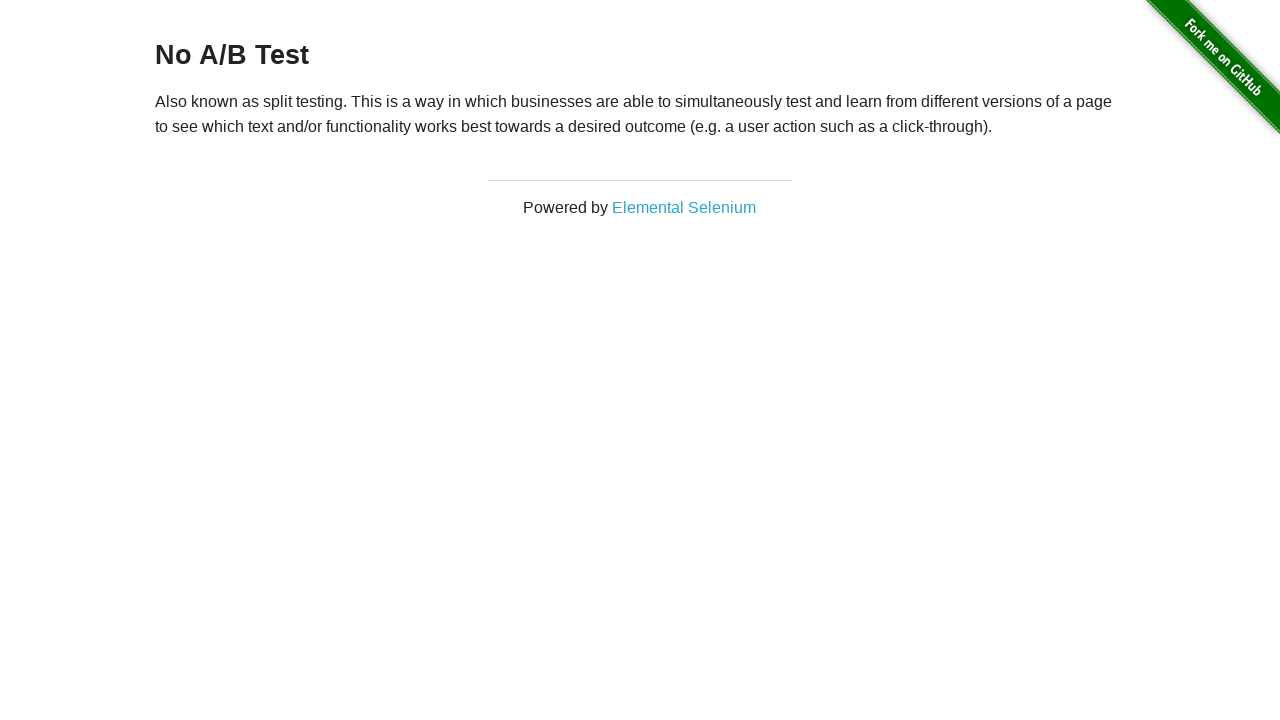